Tests adding a product to the cart by selecting a product, clicking add to cart, accepting the confirmation alert, and verifying the product appears in the cart

Starting URL: https://www.demoblaze.com/

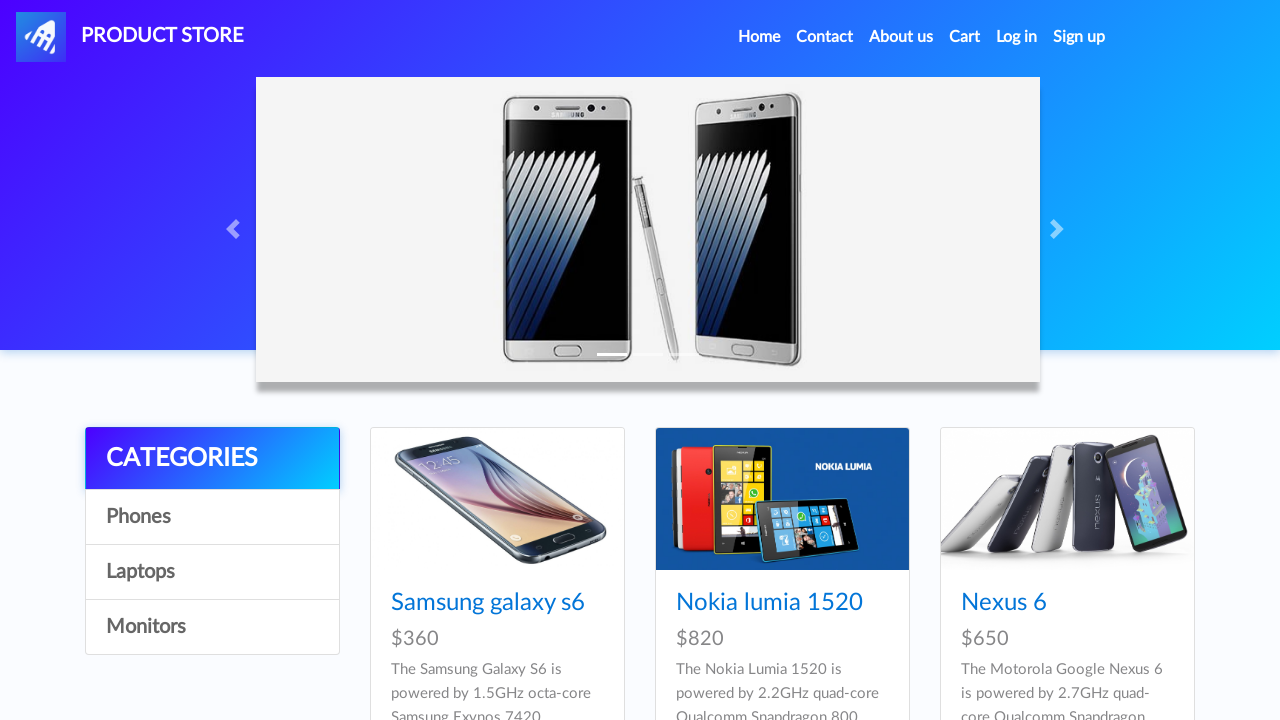

Samsung galaxy s6 product link loaded
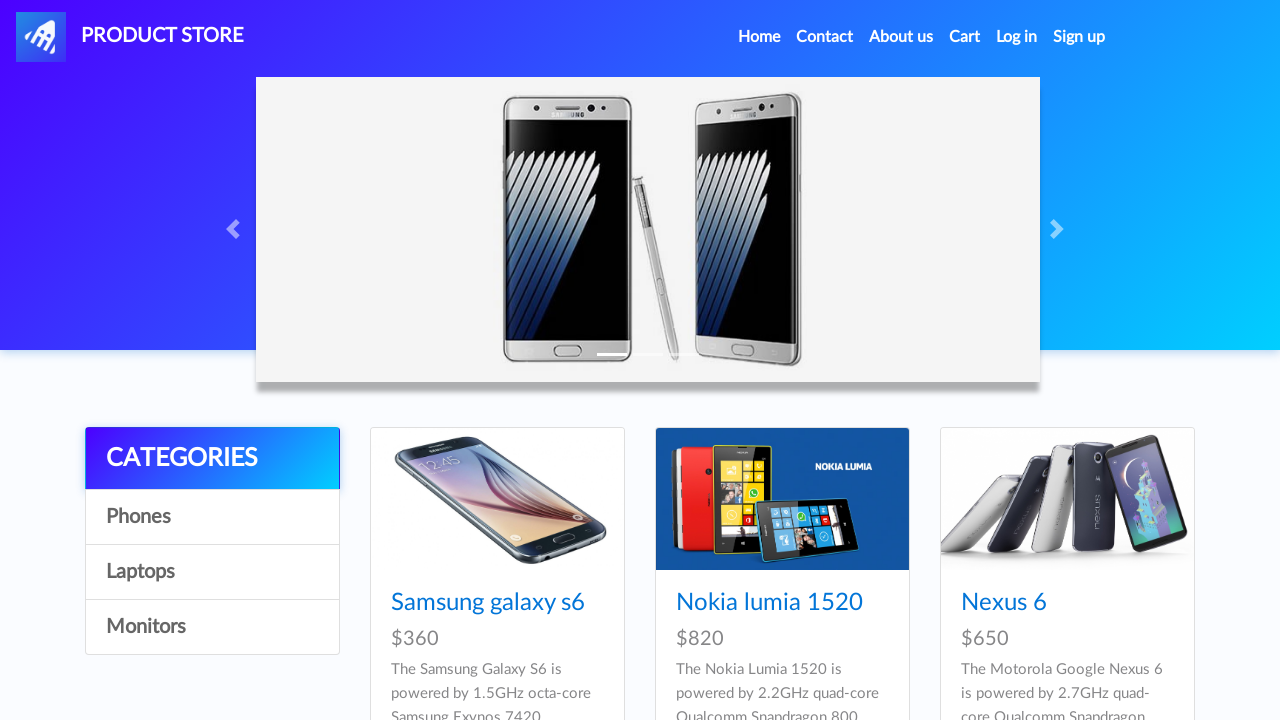

Clicked on Samsung galaxy s6 product link at (488, 603) on a:text('Samsung galaxy s6')
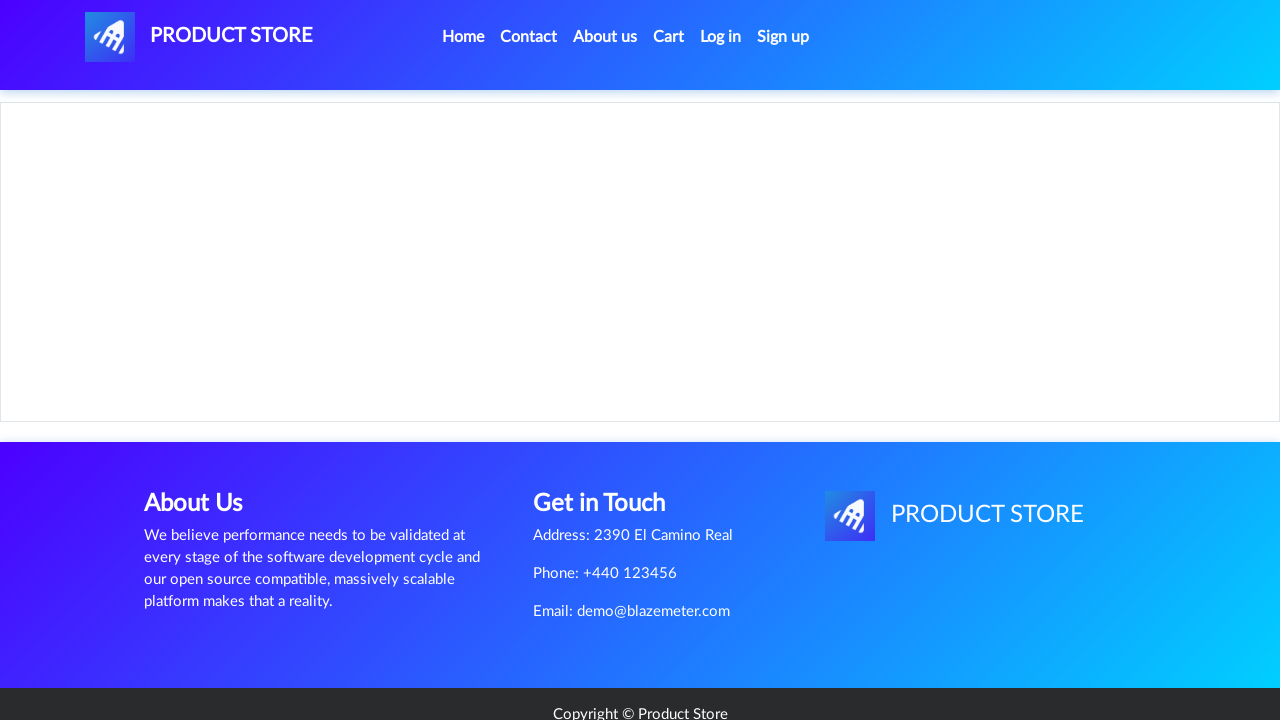

Product details page loaded
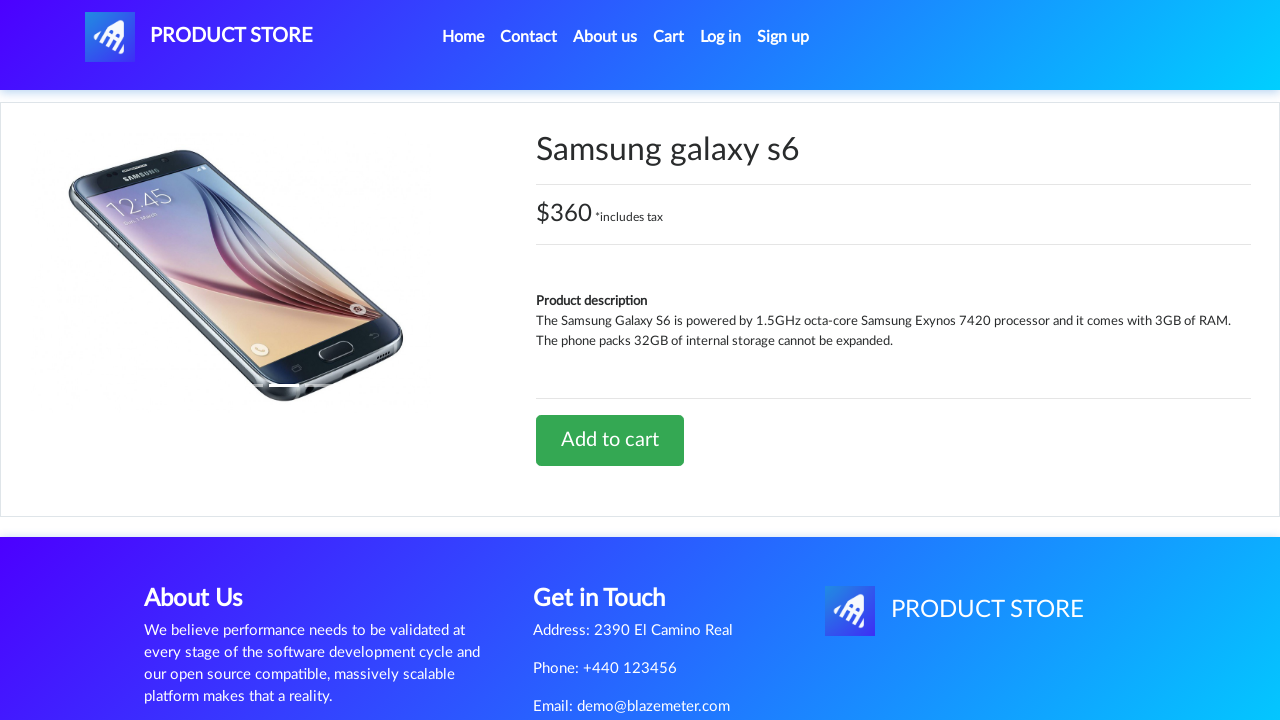

Clicked 'Add to Cart' button at (610, 440) on .btn-success
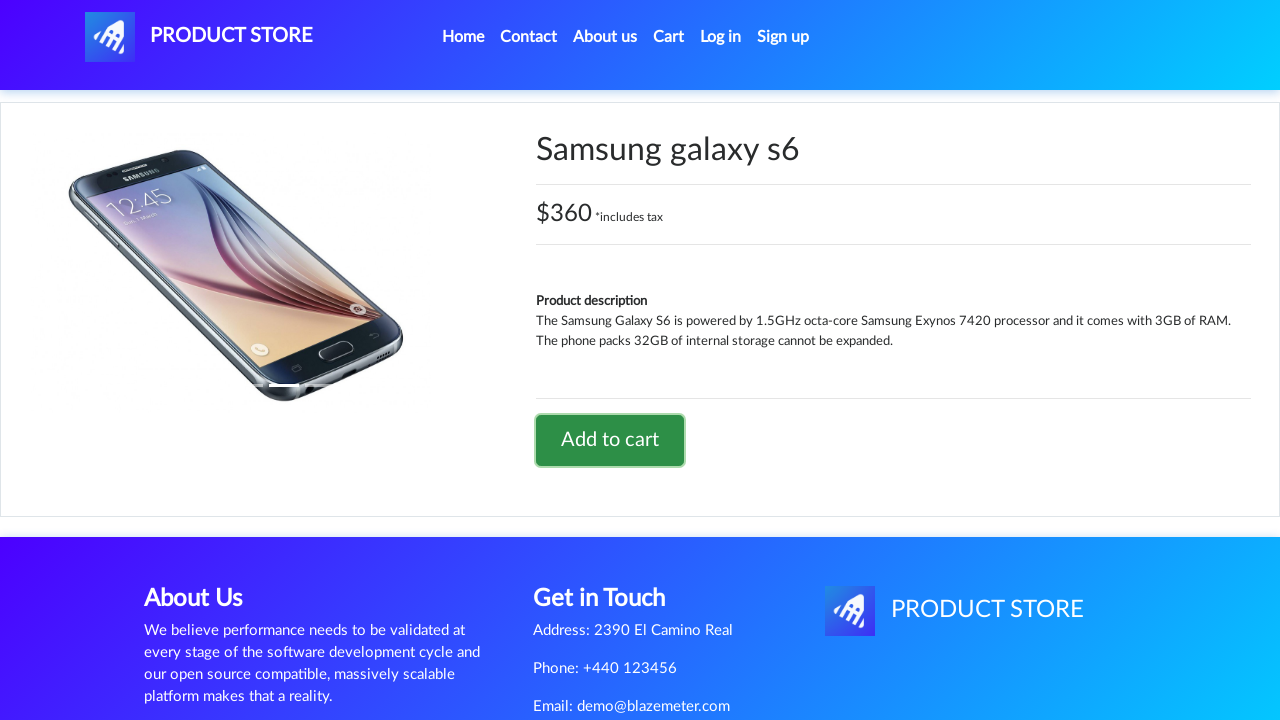

Set up dialog handler to accept confirmation
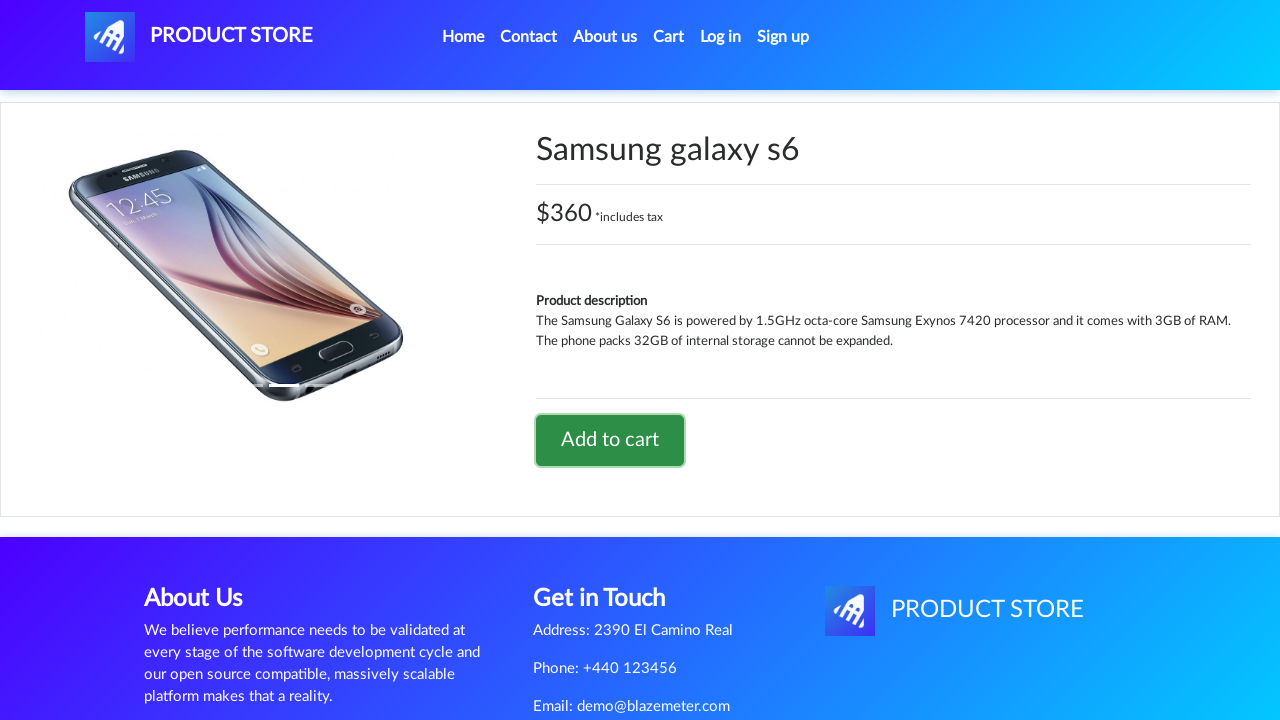

Waited for confirmation alert to process
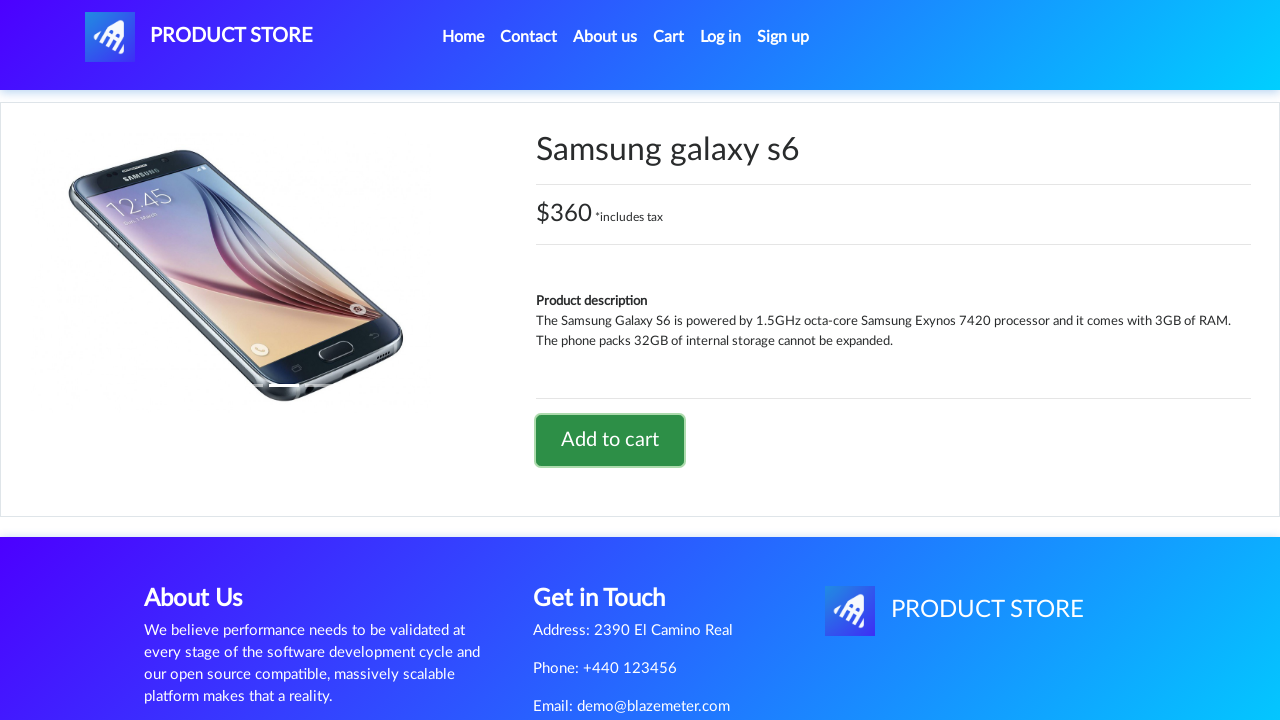

Clicked cart button to navigate to cart page at (669, 37) on #cartur
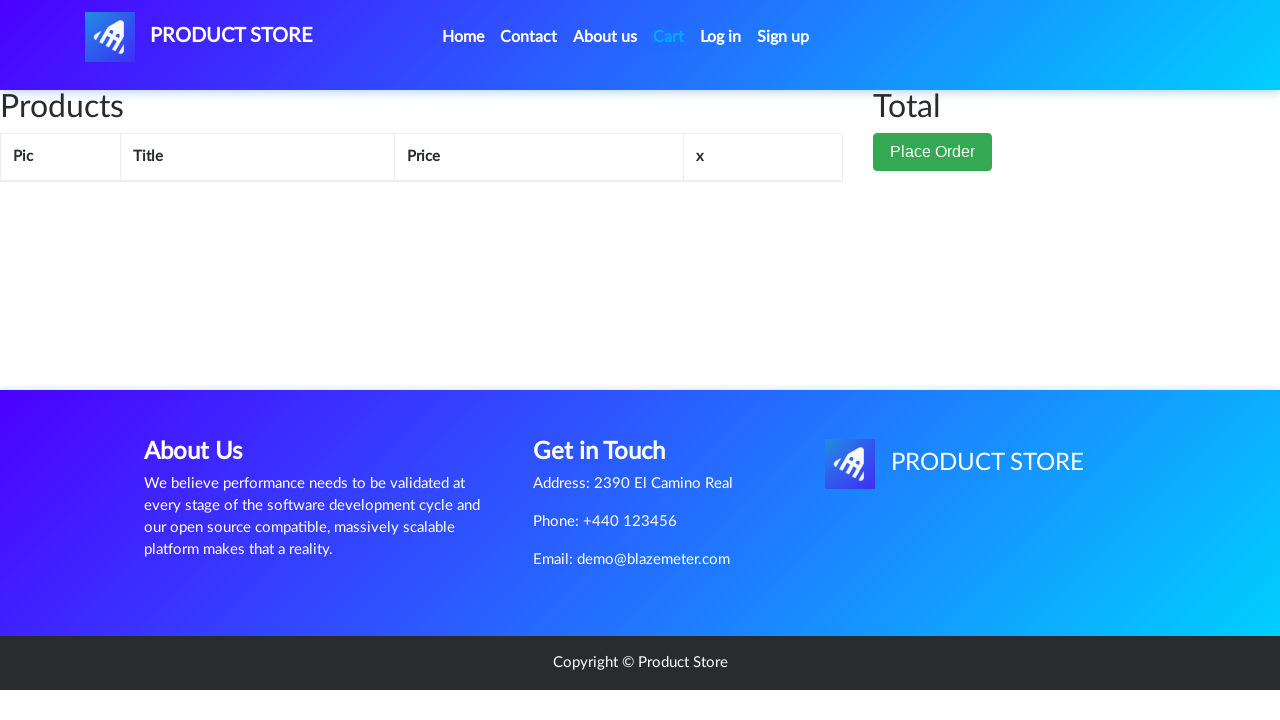

Cart page loaded and product verified in cart
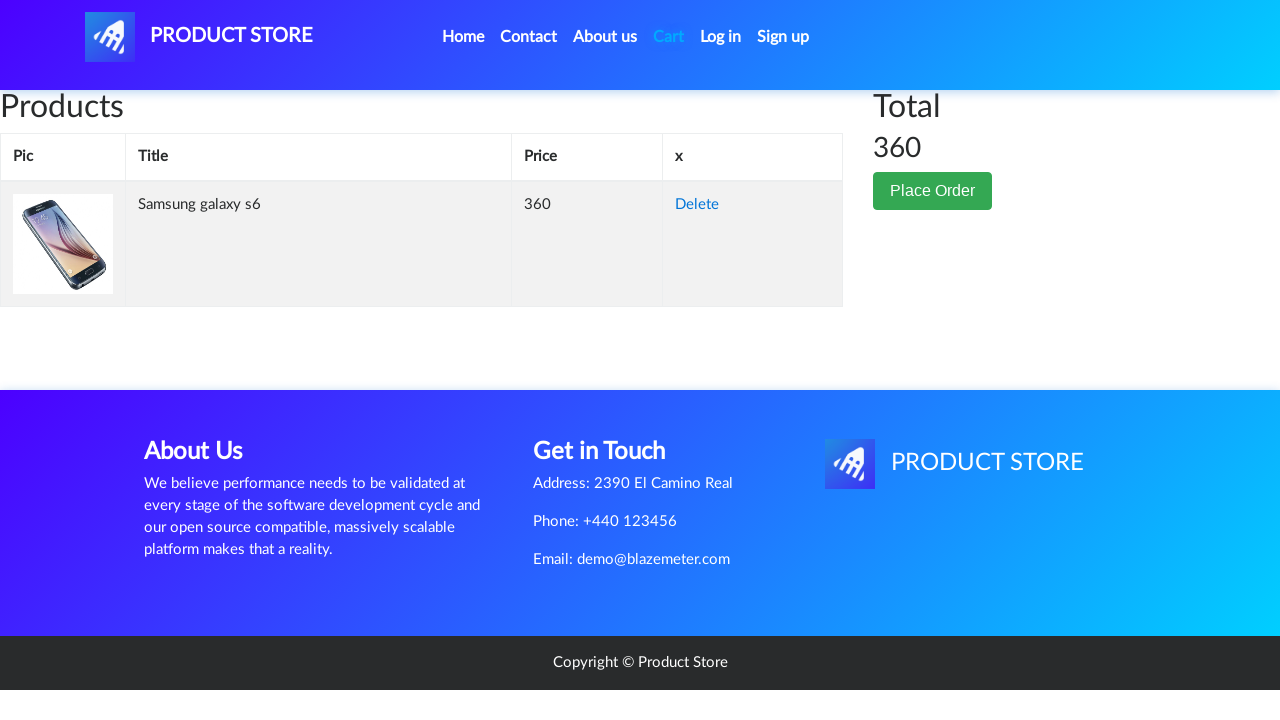

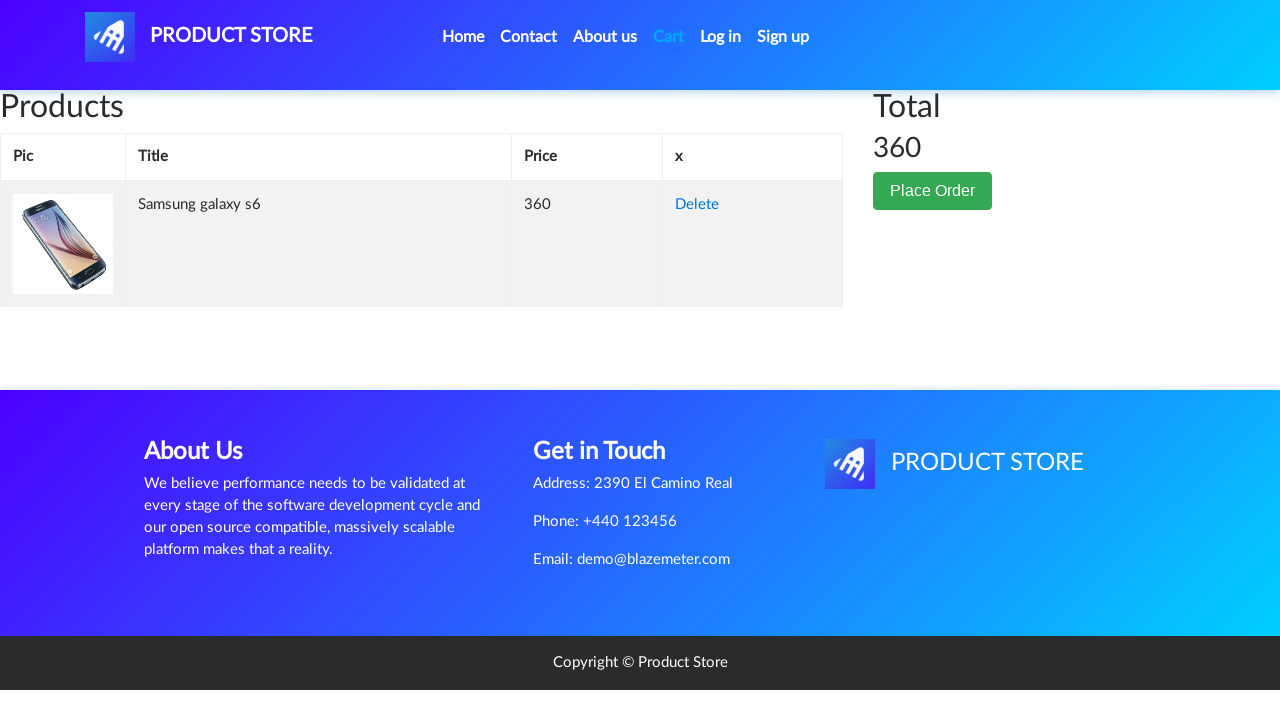